Tests mouse hover functionality by scrolling to a mouse hover button and clicking it on an automation practice page

Starting URL: https://rahulshettyacademy.com/AutomationPractice/

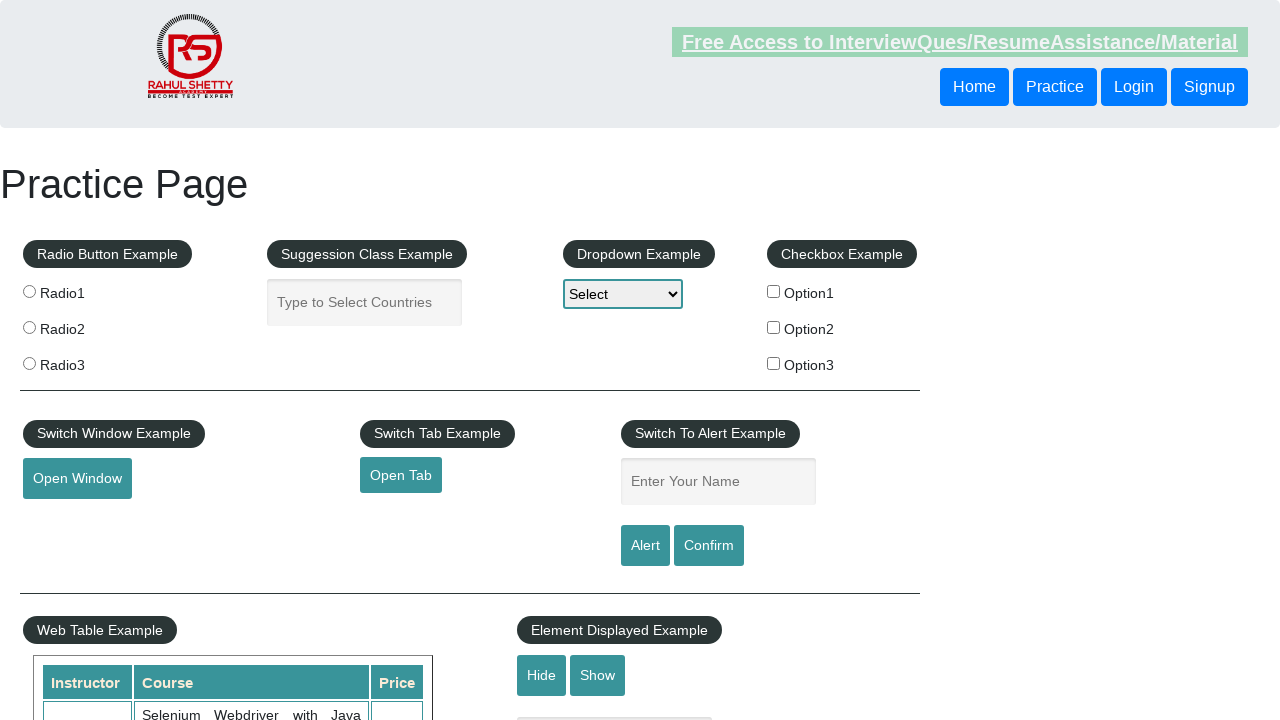

Navigated to automation practice page
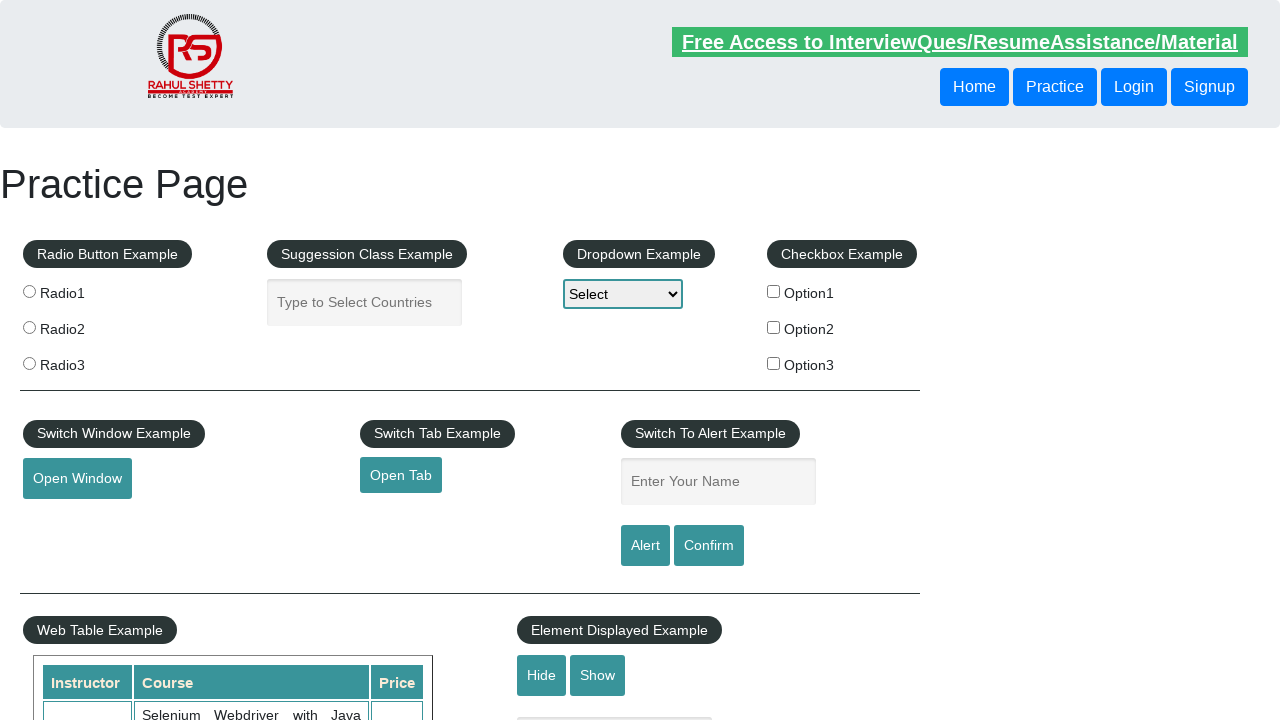

Scrolled to mouse hover button
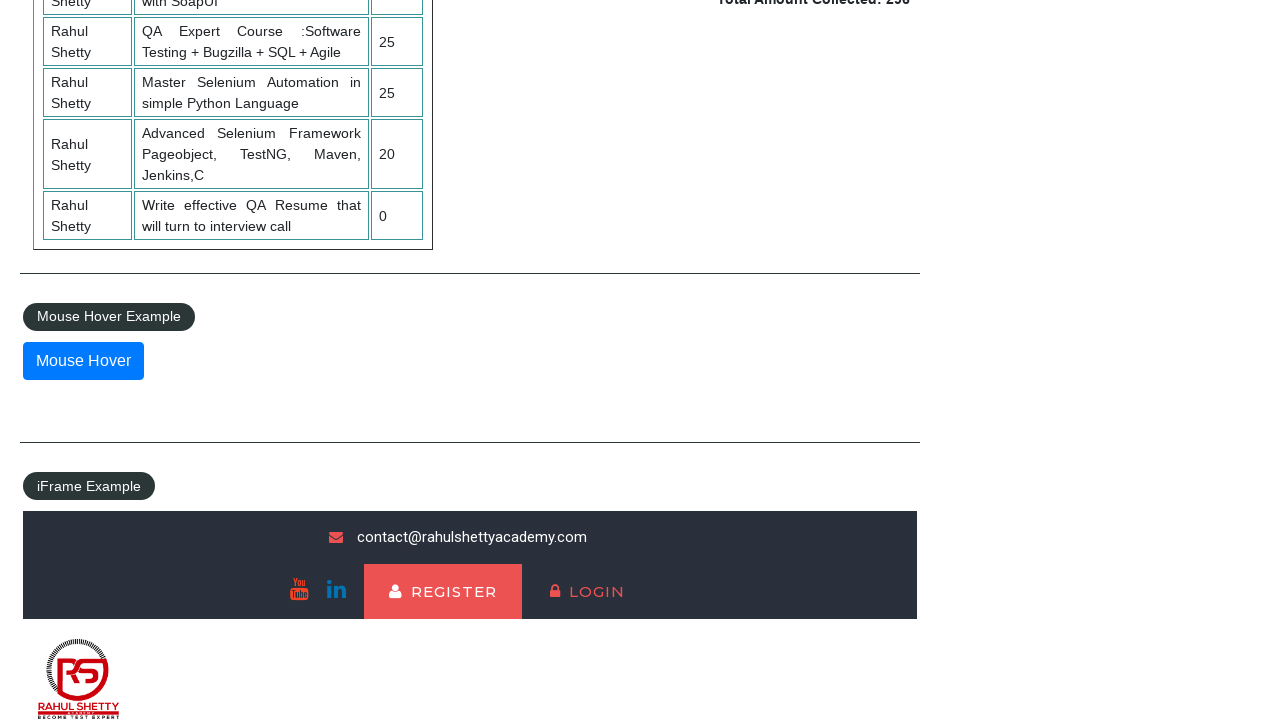

Clicked the mouse hover button at (83, 361) on button[id="mousehover"]
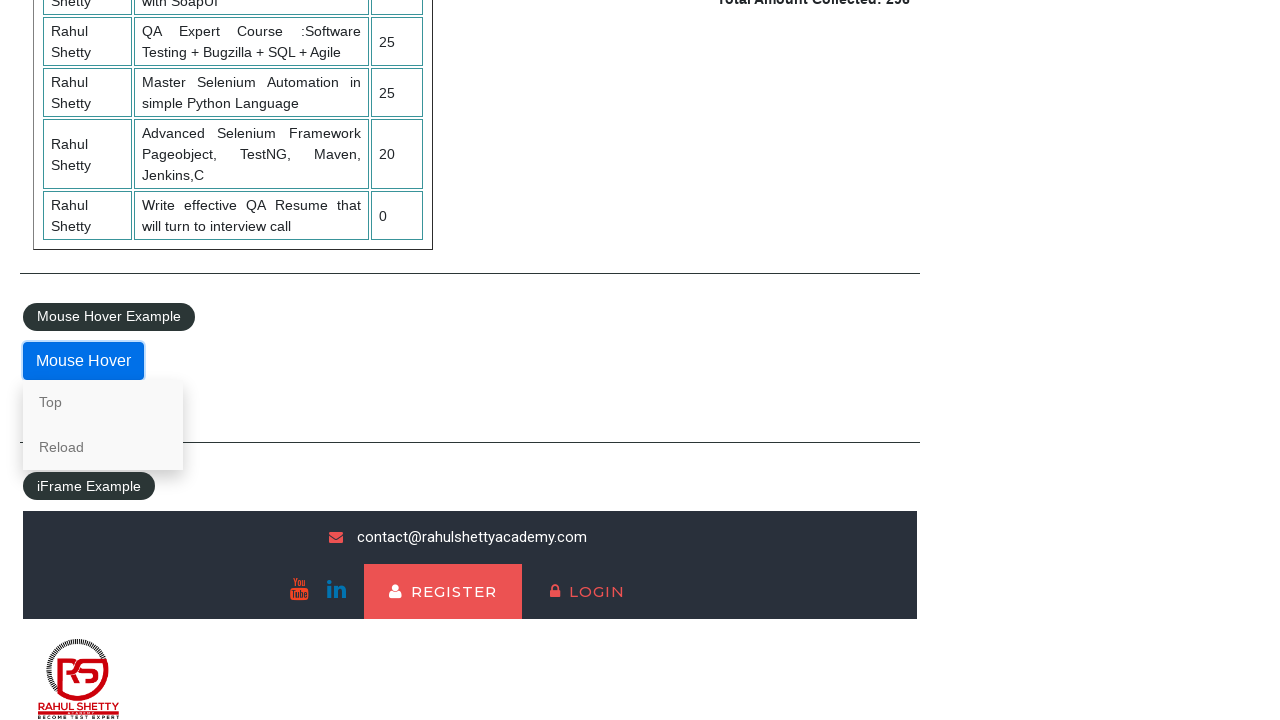

Waited 5 seconds for hover effects to display
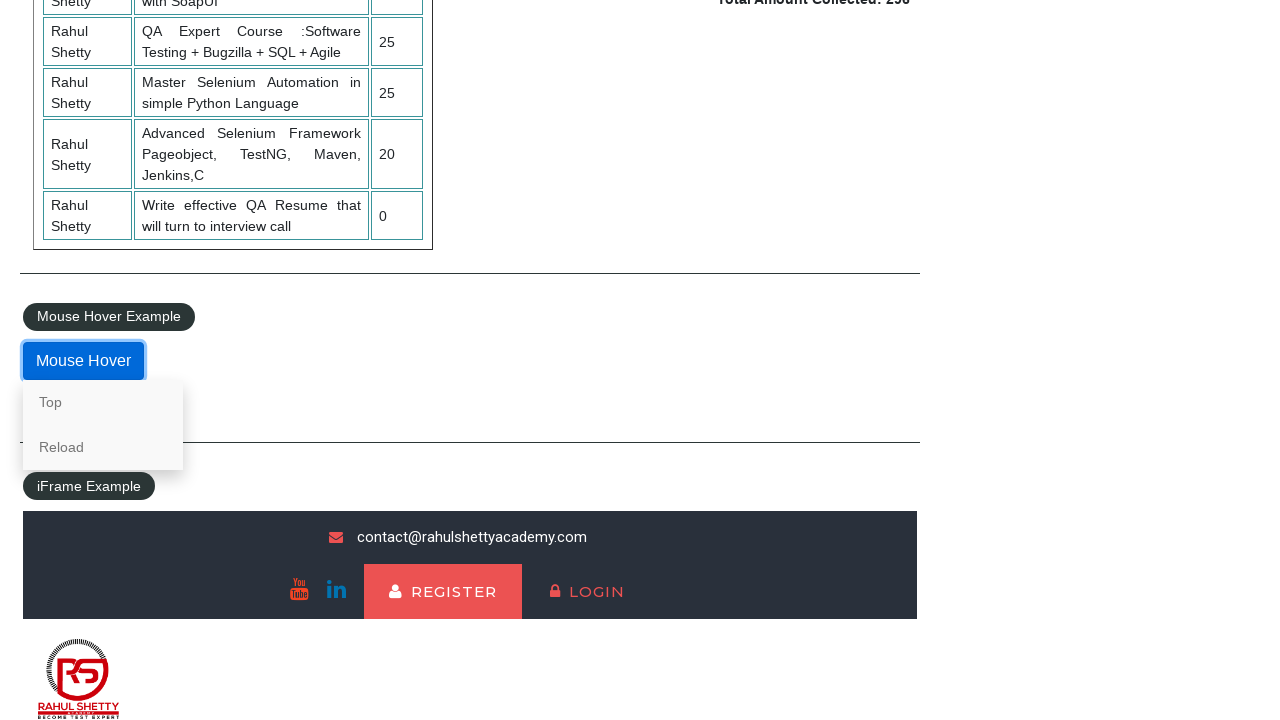

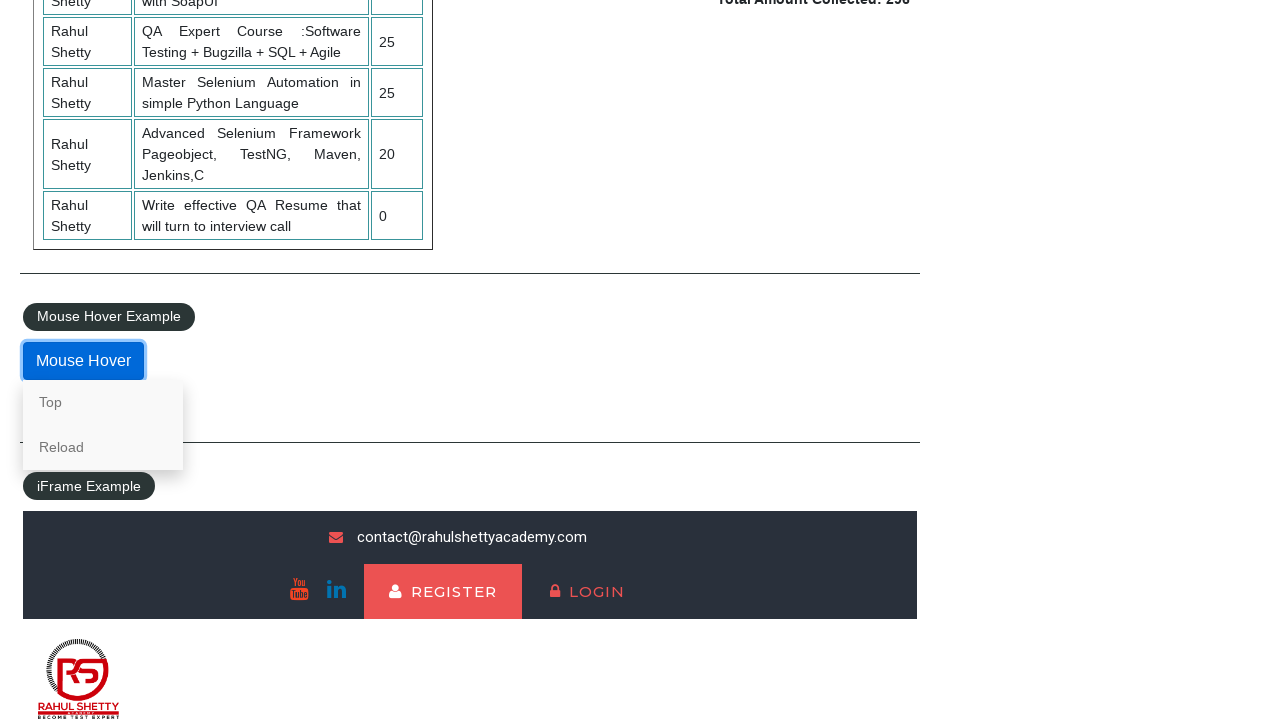